Navigates to JPL Space page and clicks the full image button to view the featured Mars image in a lightbox.

Starting URL: https://data-class-jpl-space.s3.amazonaws.com/JPL_Space/index.html

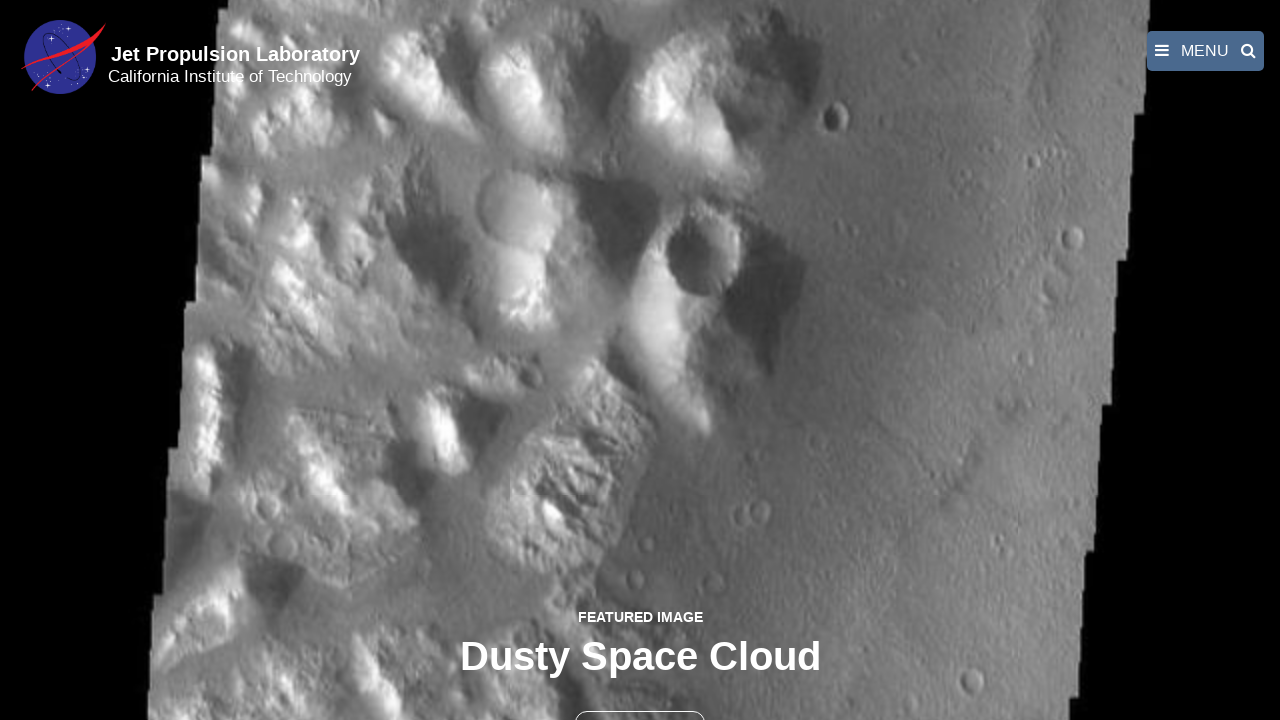

Navigated to JPL Space page
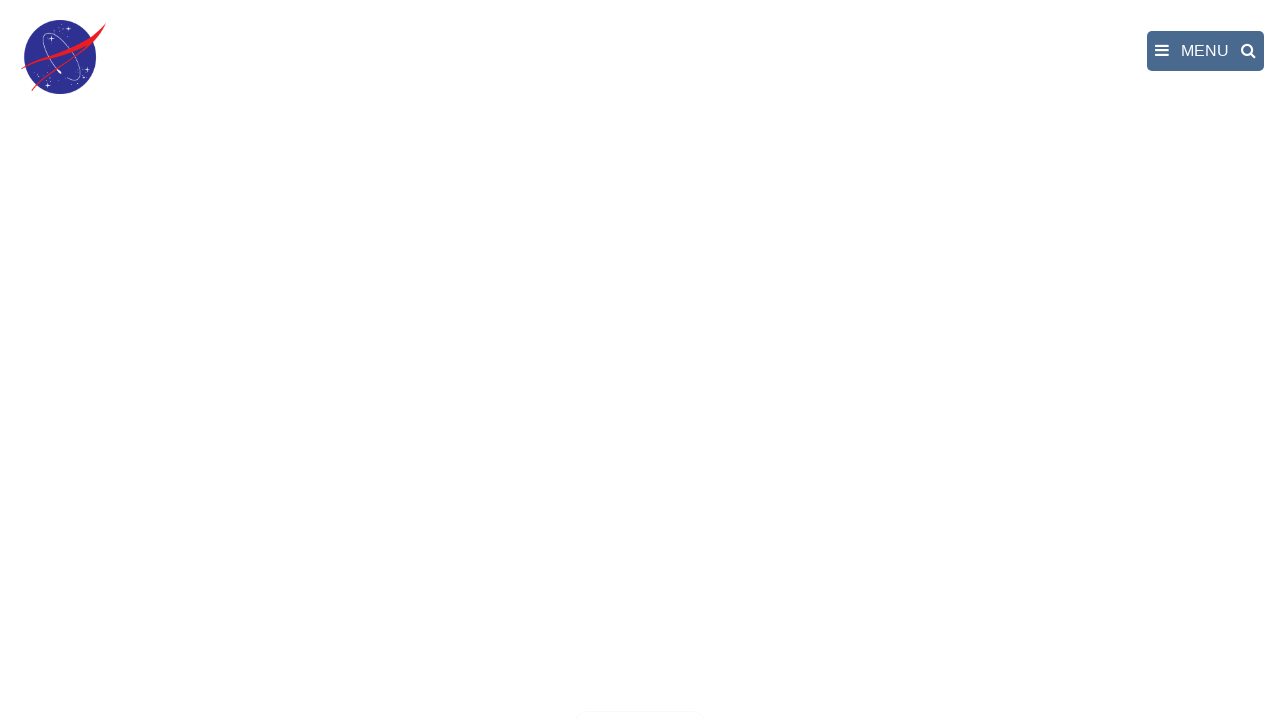

Clicked the full image button to open lightbox at (640, 699) on button >> nth=1
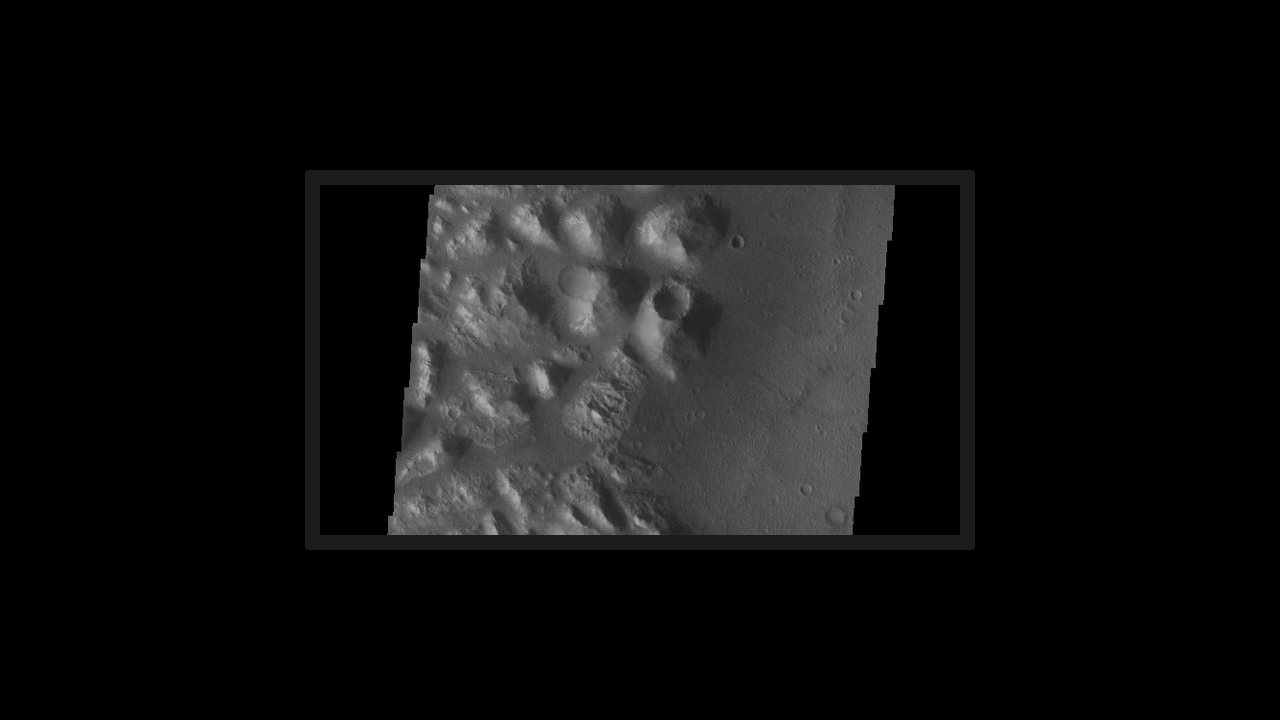

Featured Mars image loaded in lightbox
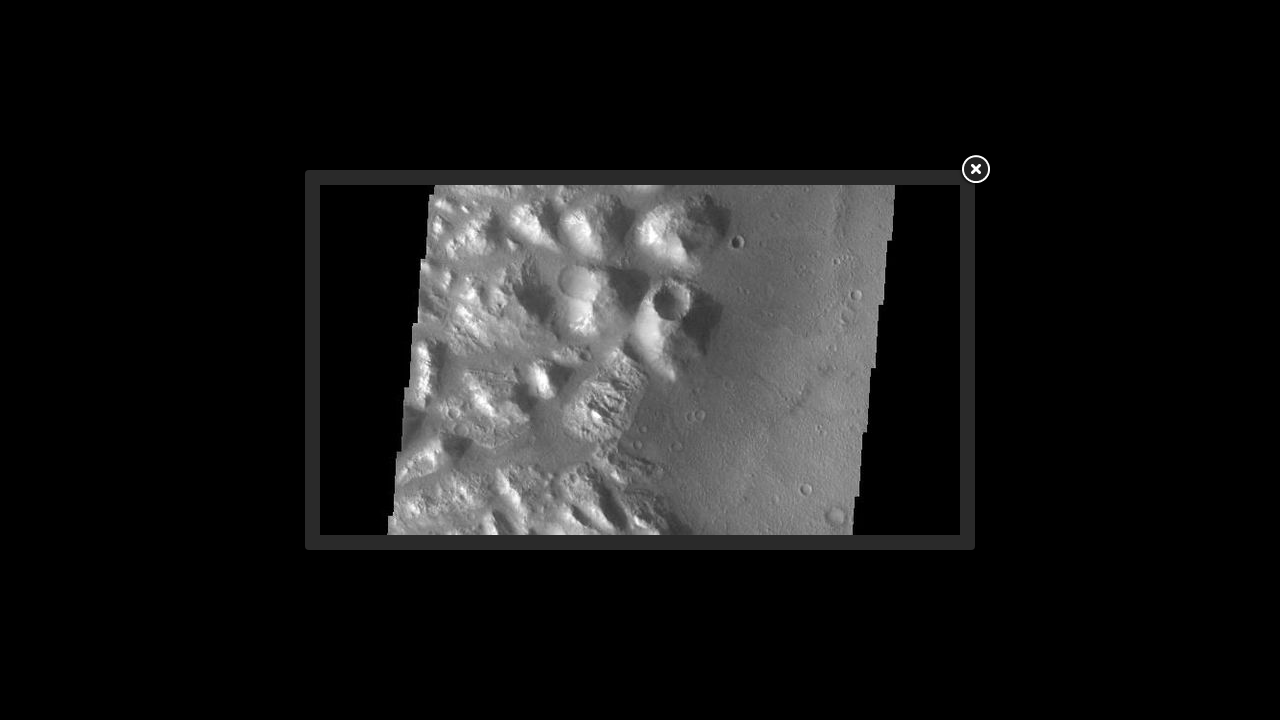

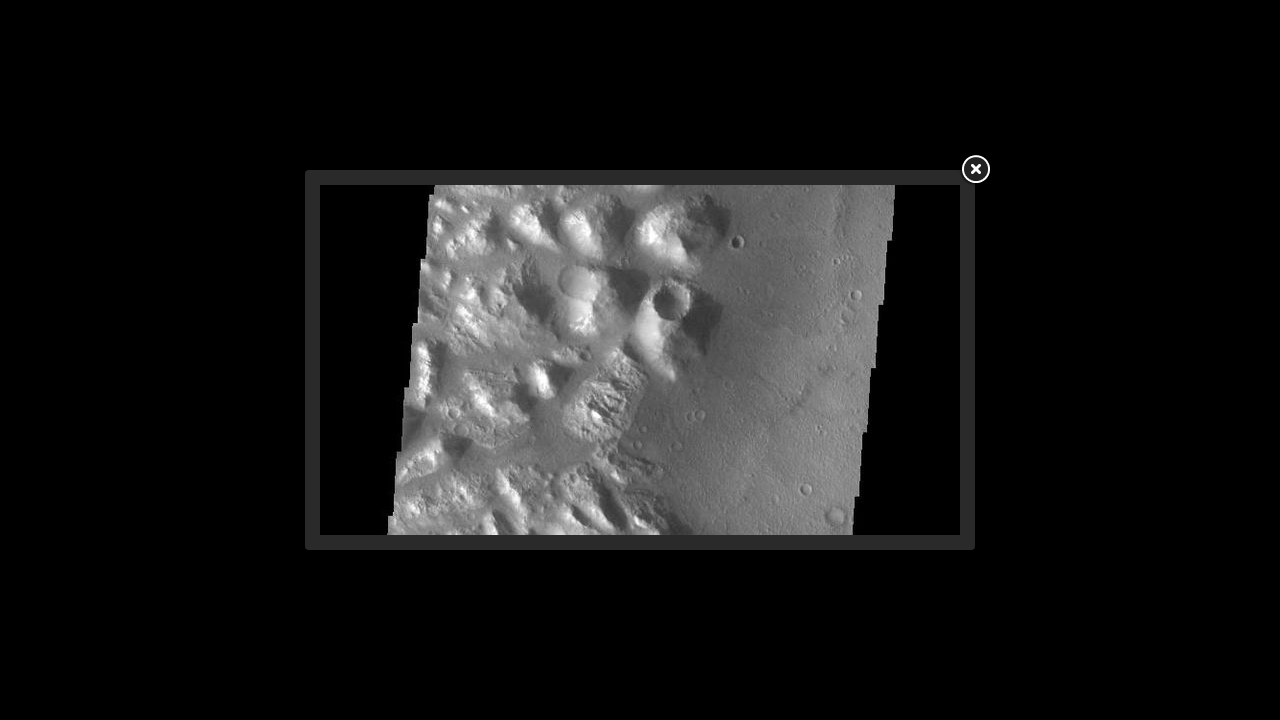